Tests table sorting functionality by clicking on a column header to sort the data

Starting URL: https://rahulshettyacademy.com/seleniumPractise/#/offers

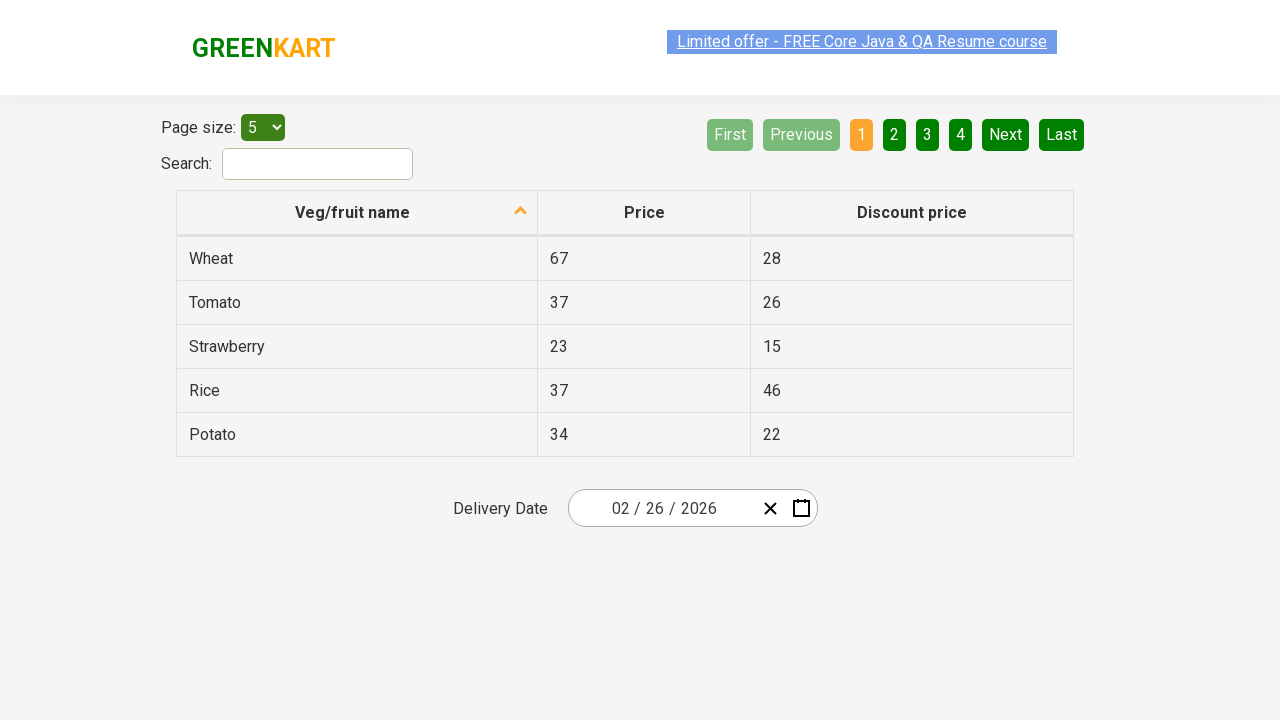

Clicked on first column header to sort the table at (357, 213) on xpath=//tr/th[1]
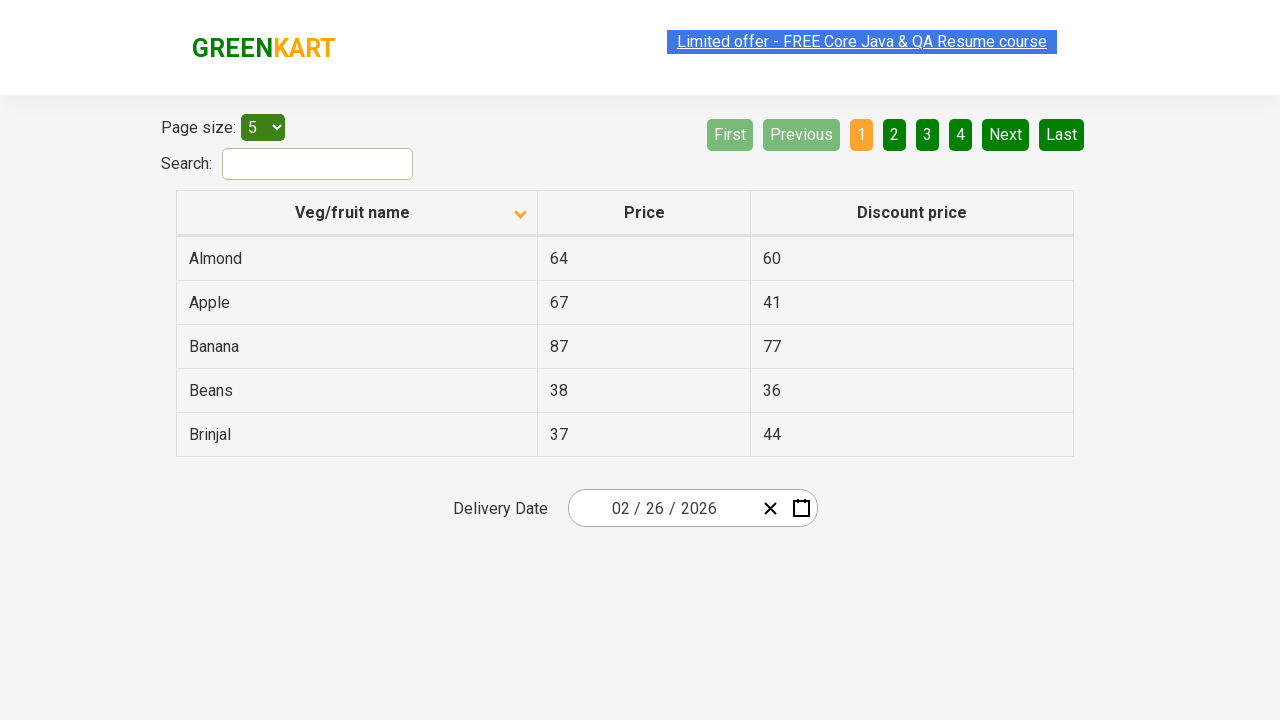

Table sorting completed and page loaded
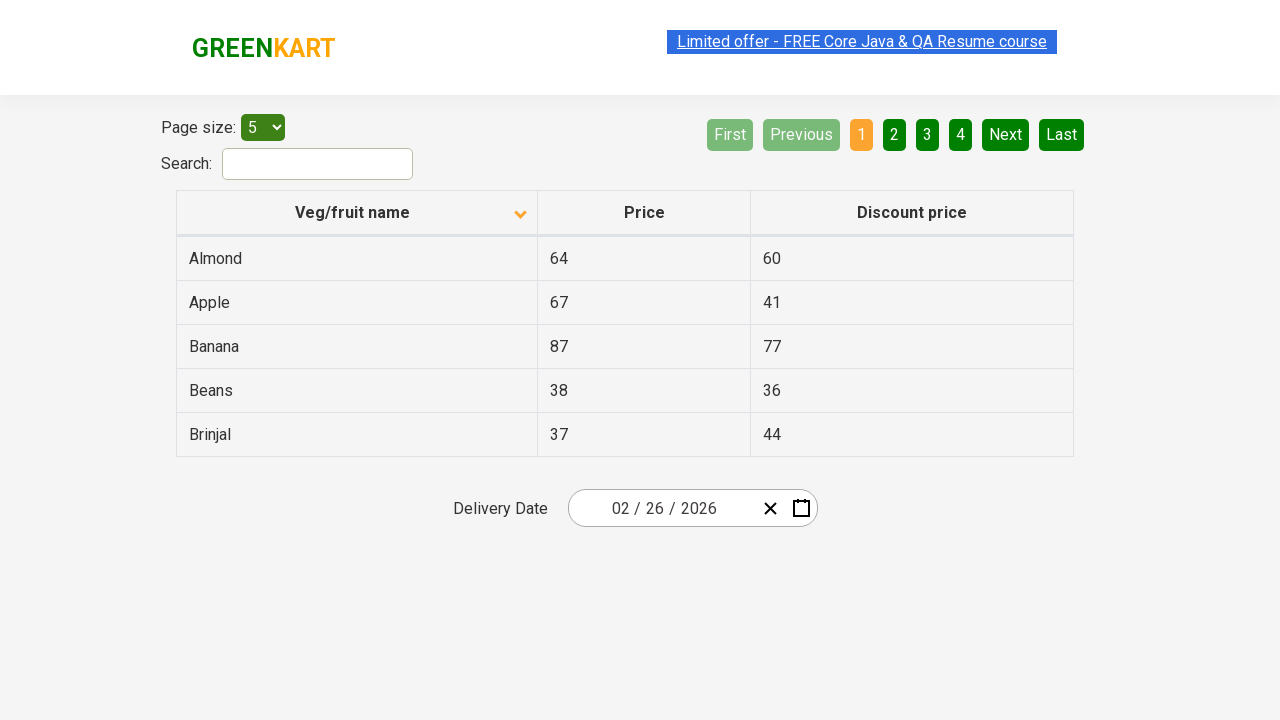

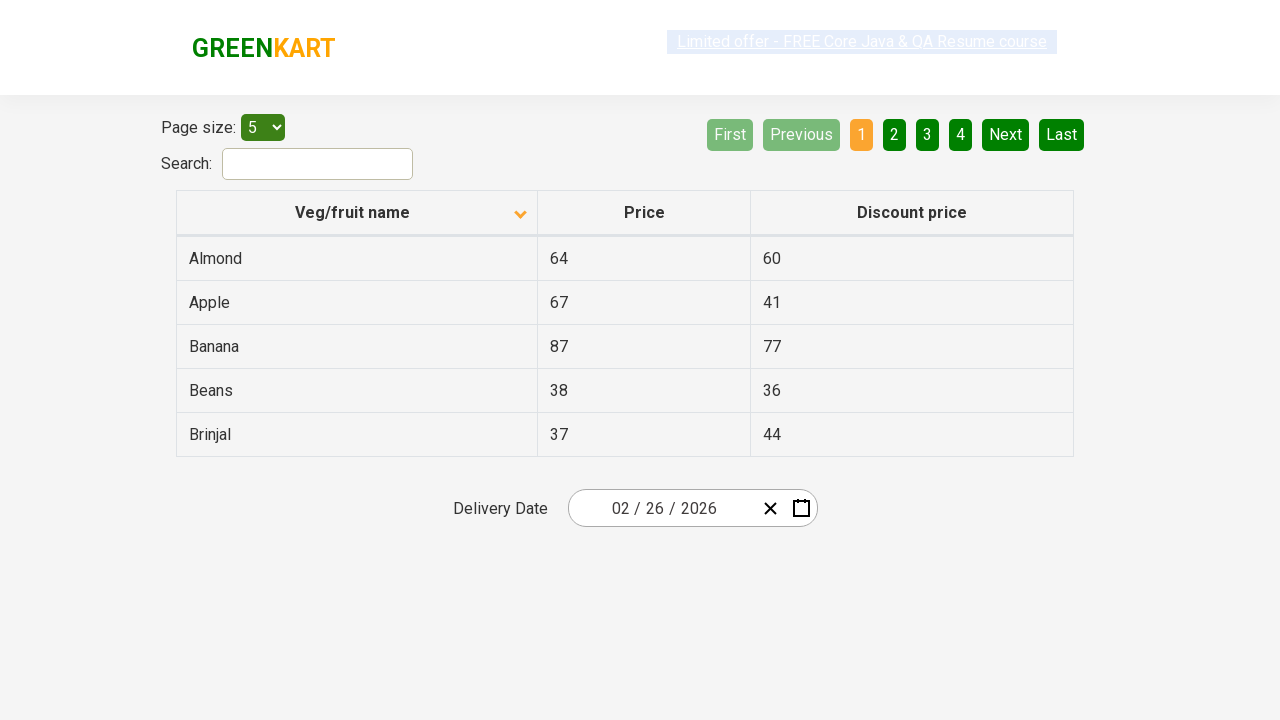